Tests clicking the "Learn more about using Guest mode" link by iterating through all links

Starting URL: https://gmail.com

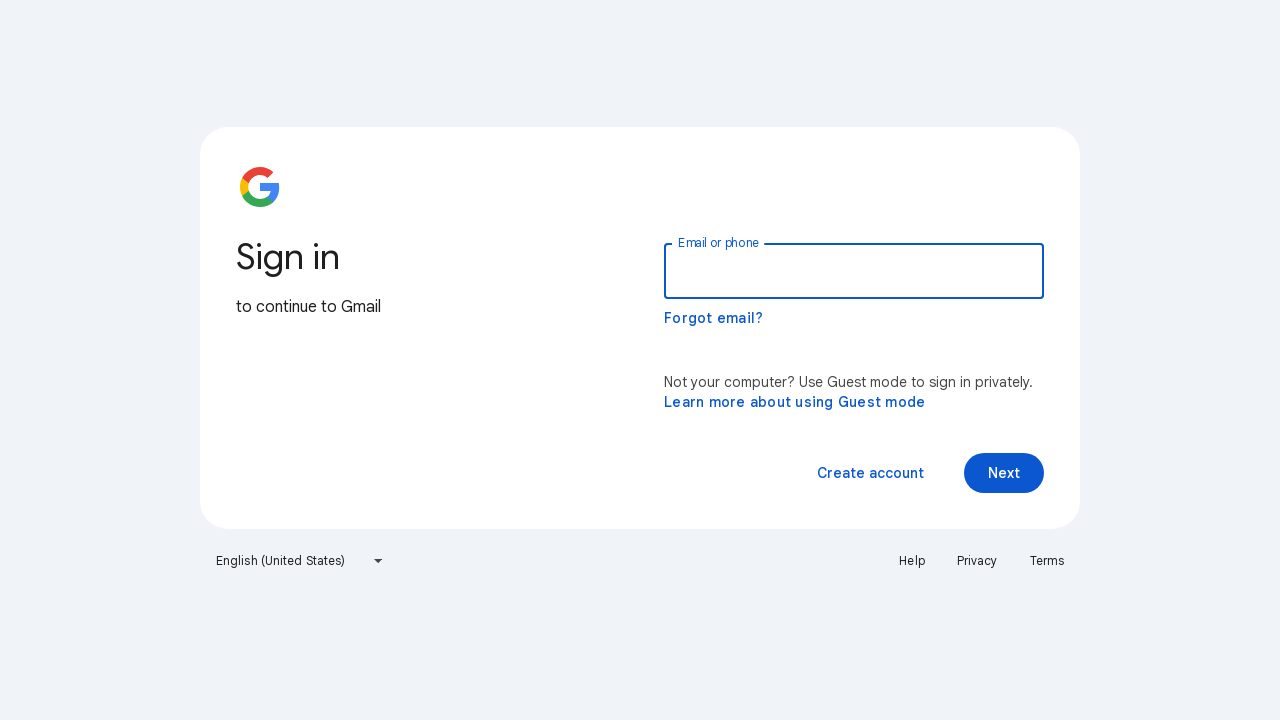

Retrieved all anchor tags on the page
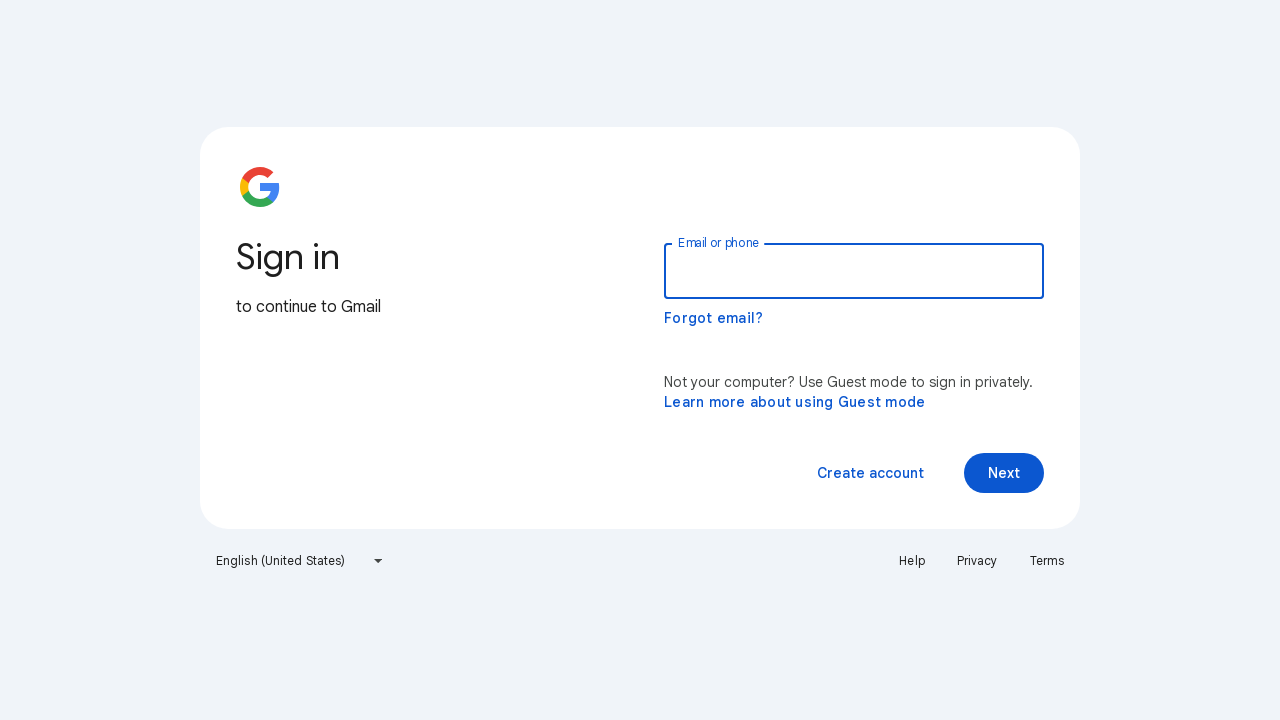

Clicked the 'Learn more about using Guest mode' link at (795, 402) on a >> nth=0
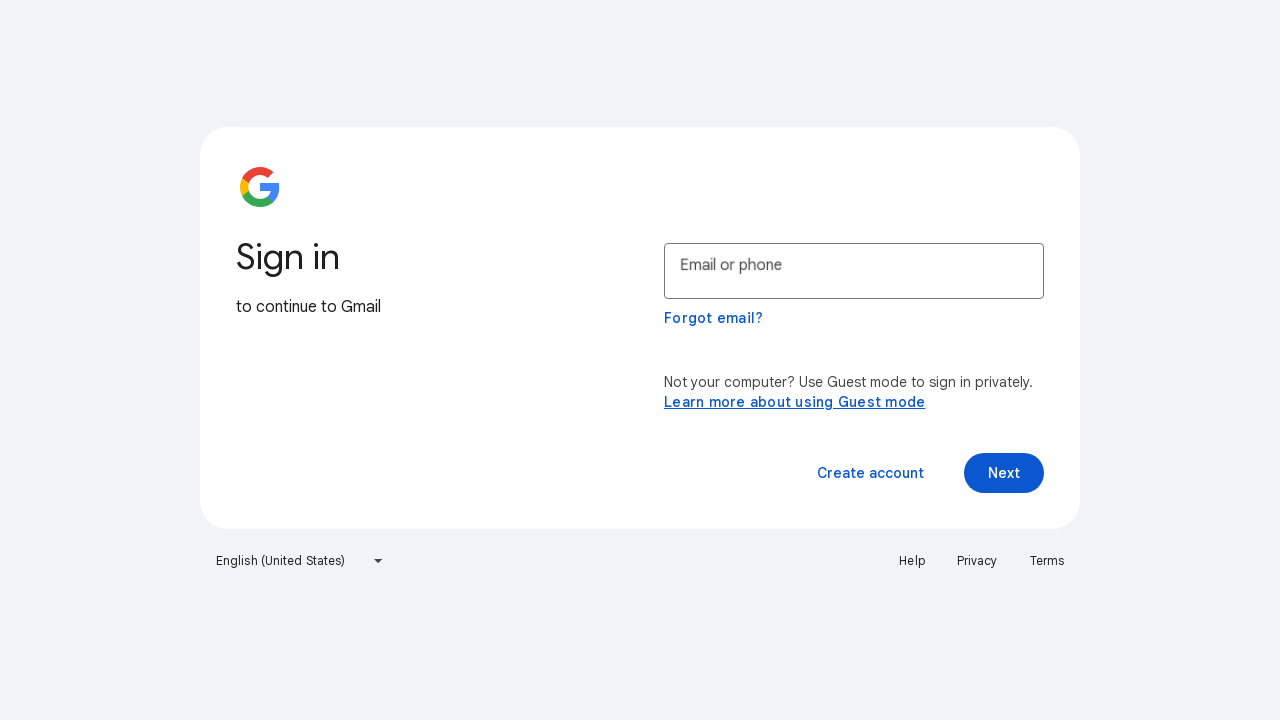

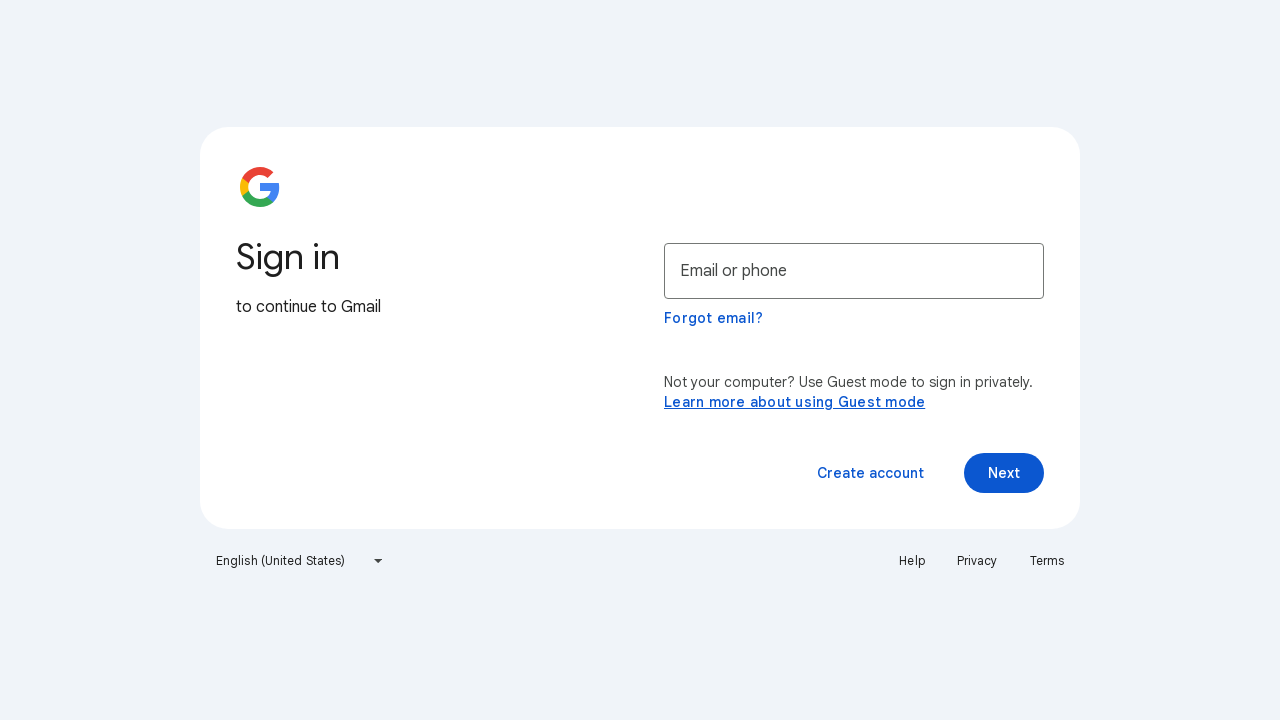